Navigates to a test page and locates a news element by CSS selector to verify its presence

Starting URL: https://divjason.github.io/sellenium-test/index.html?

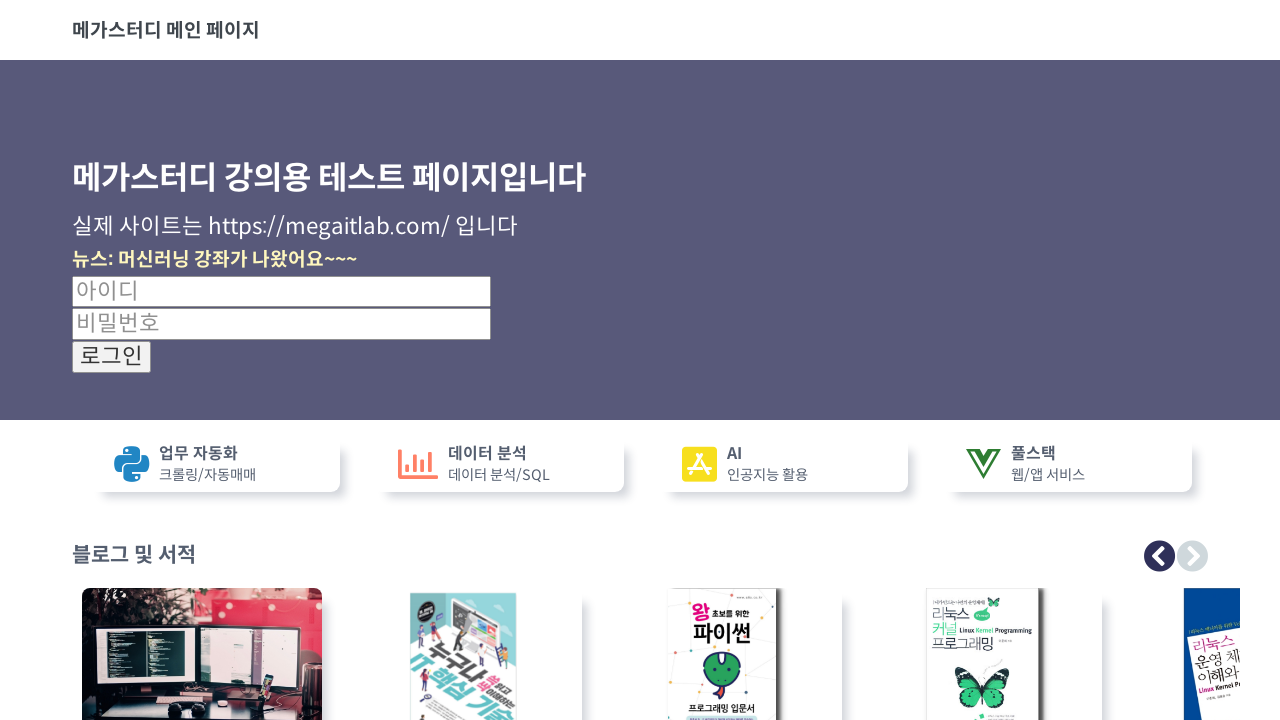

Navigated to test page
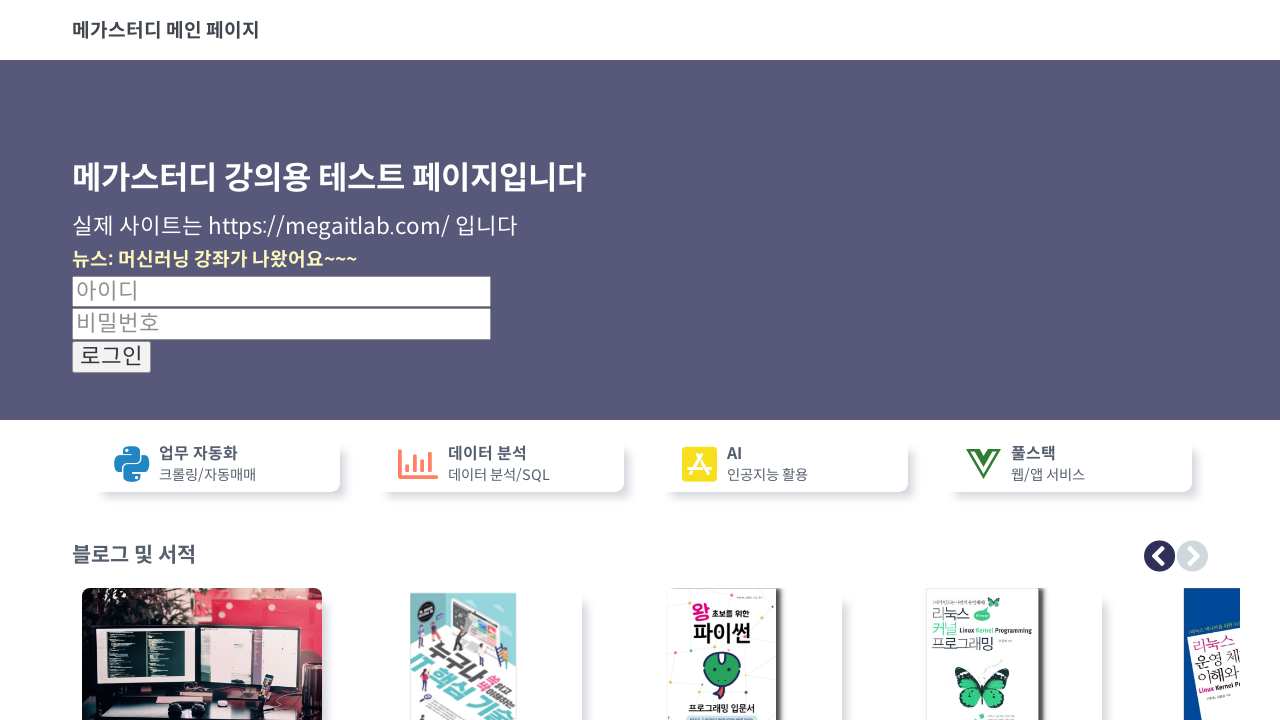

Waited for news element to be present
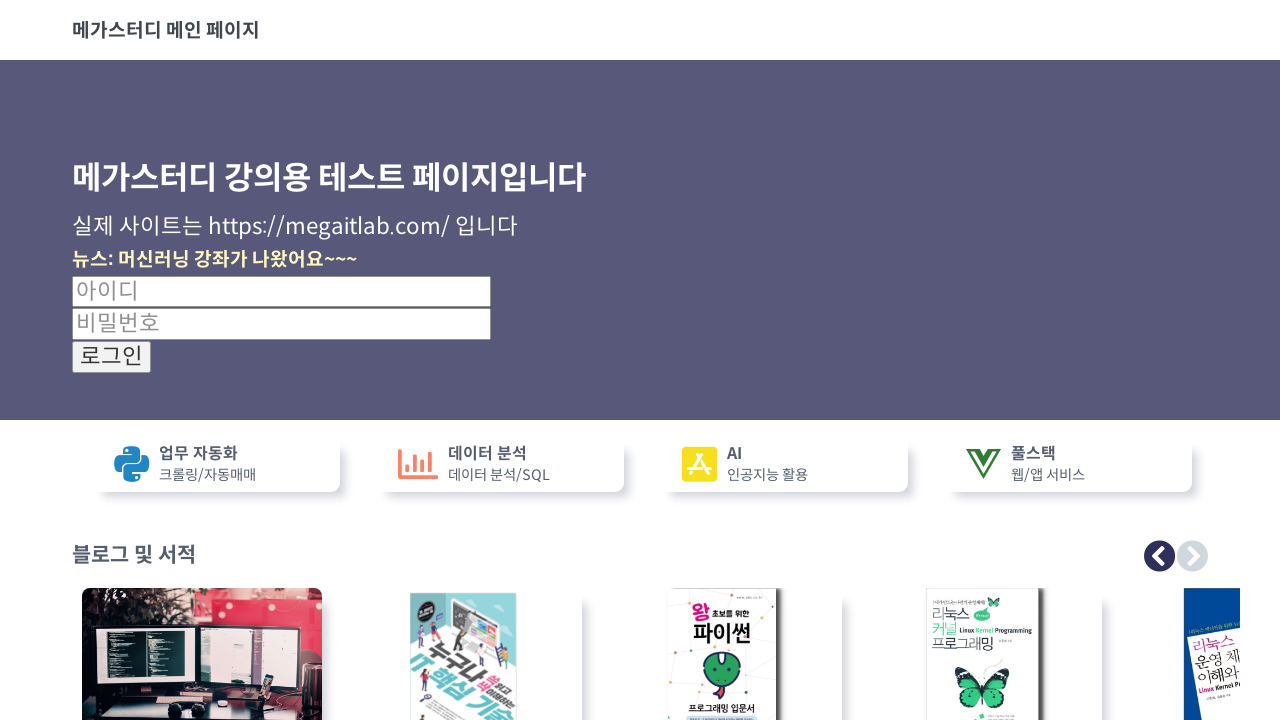

Located news element by CSS selector 'span.news'
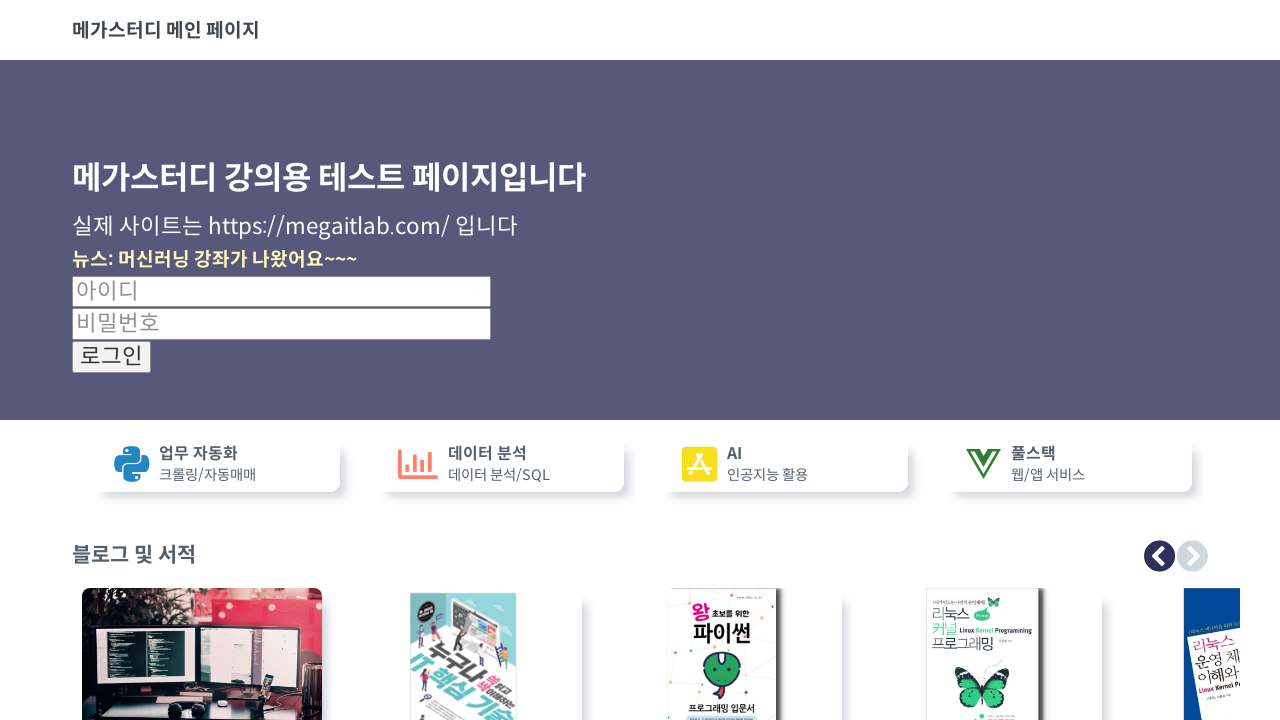

Verified news element is visible
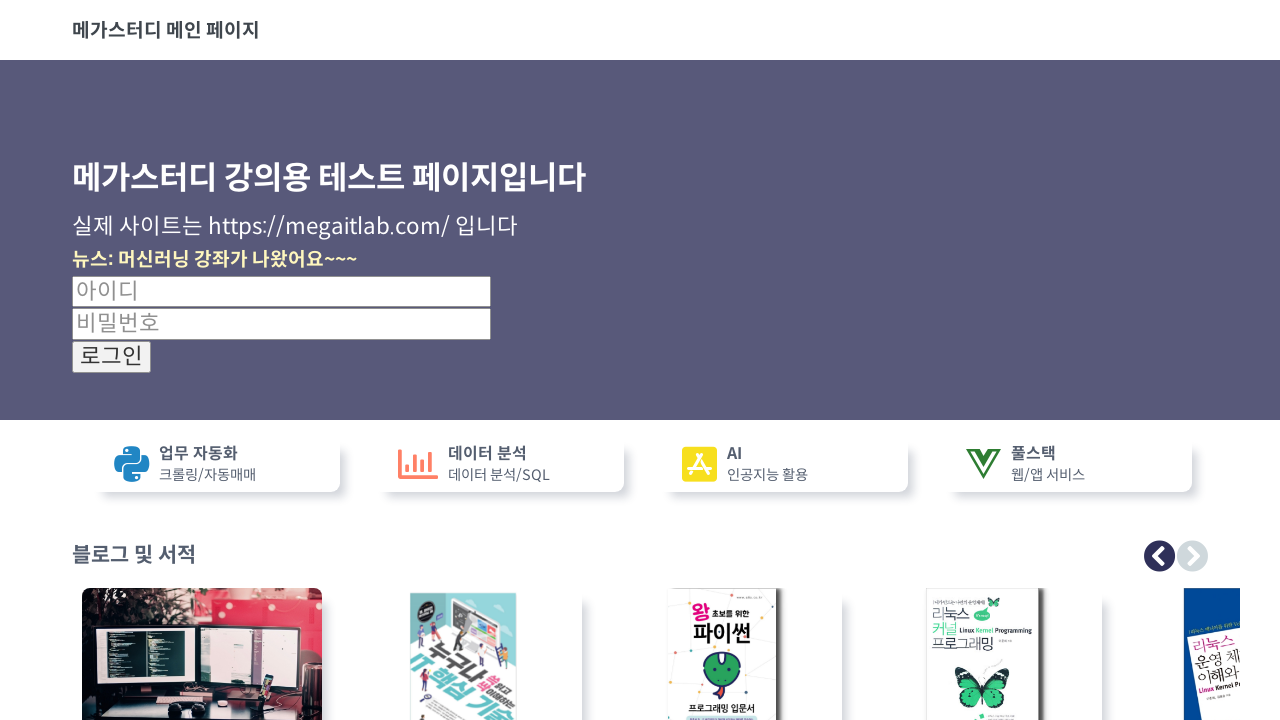

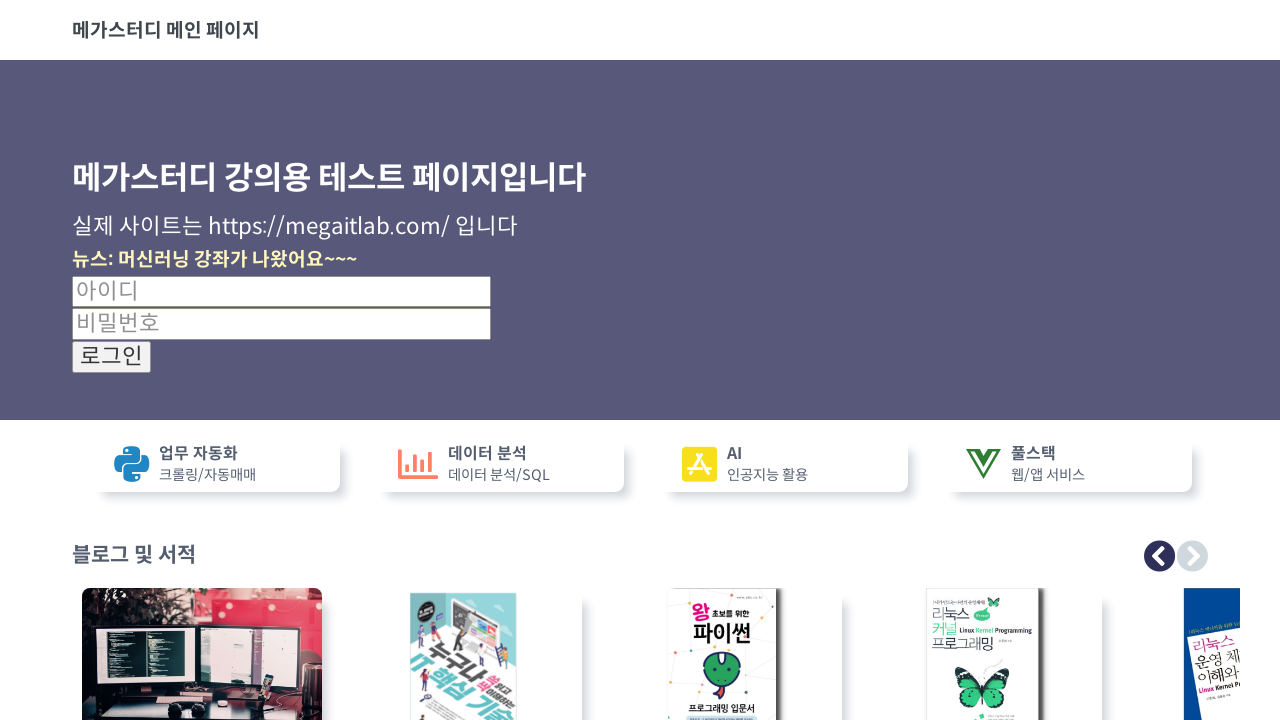